Tests window handling functionality by opening a new window, switching between windows, and verifying content in both windows

Starting URL: https://the-internet.herokuapp.com/windows

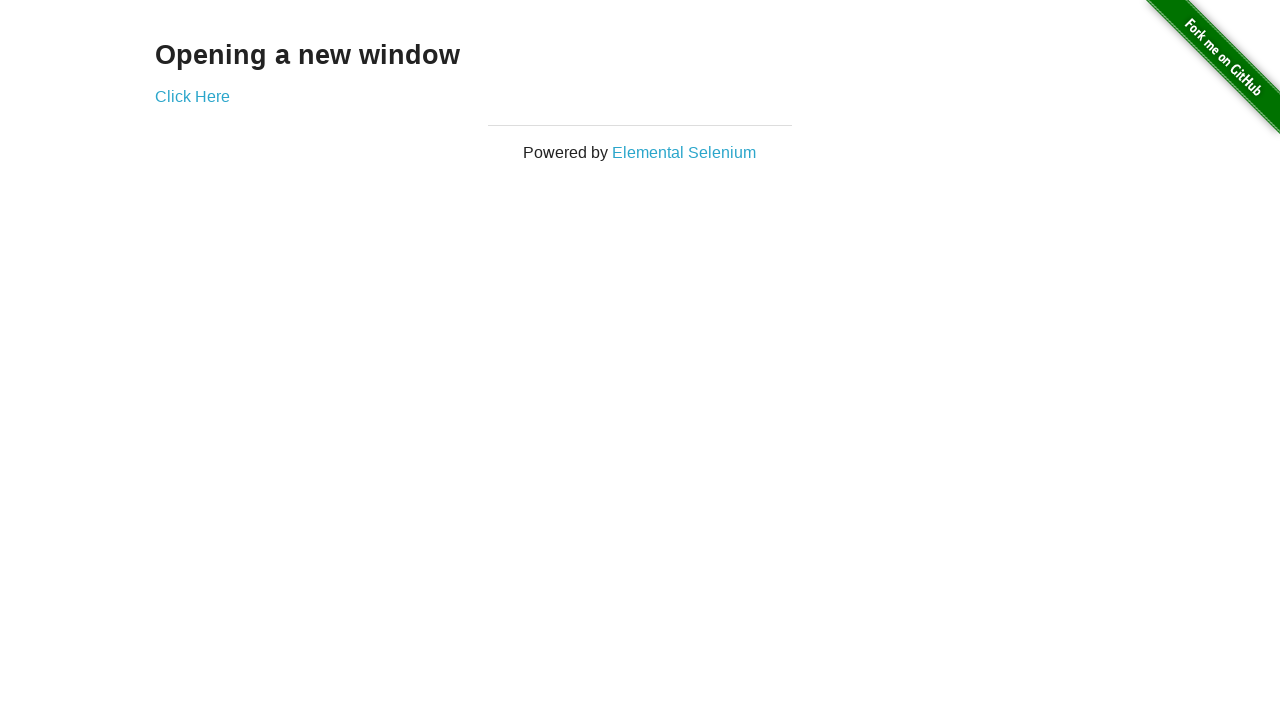

Stored reference to initial page
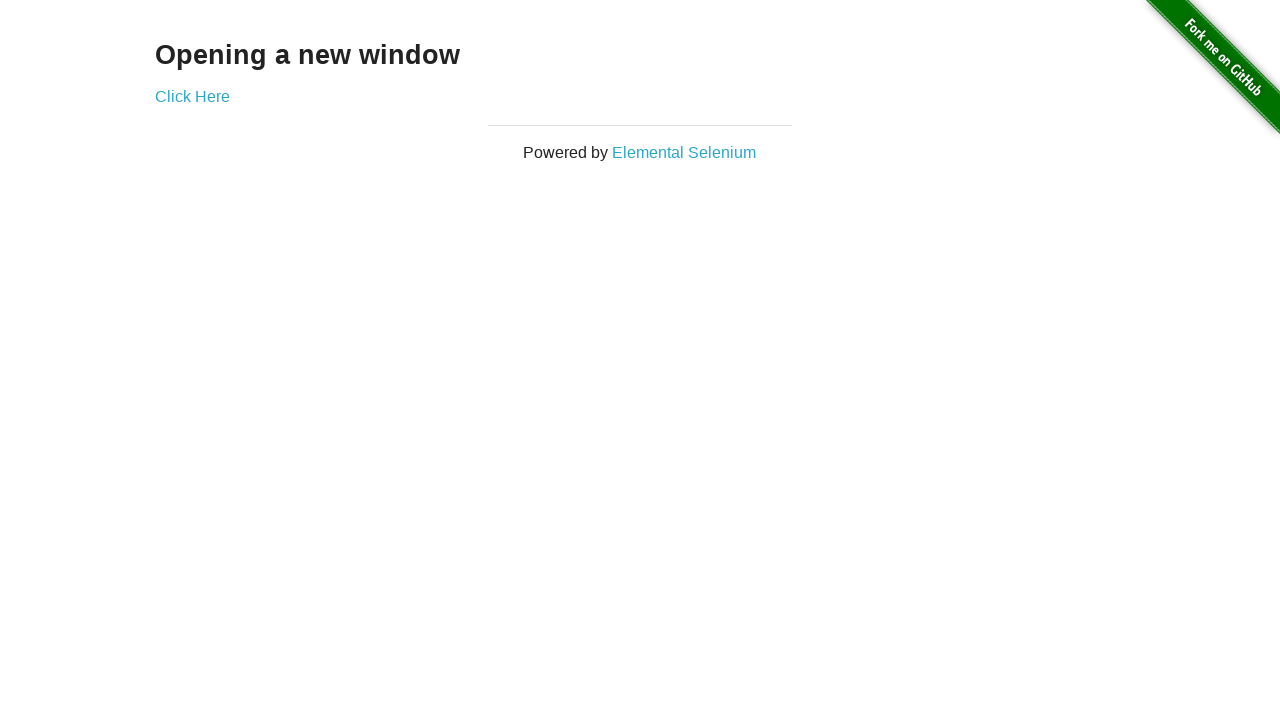

Verified initial page heading text is 'Opening a new window'
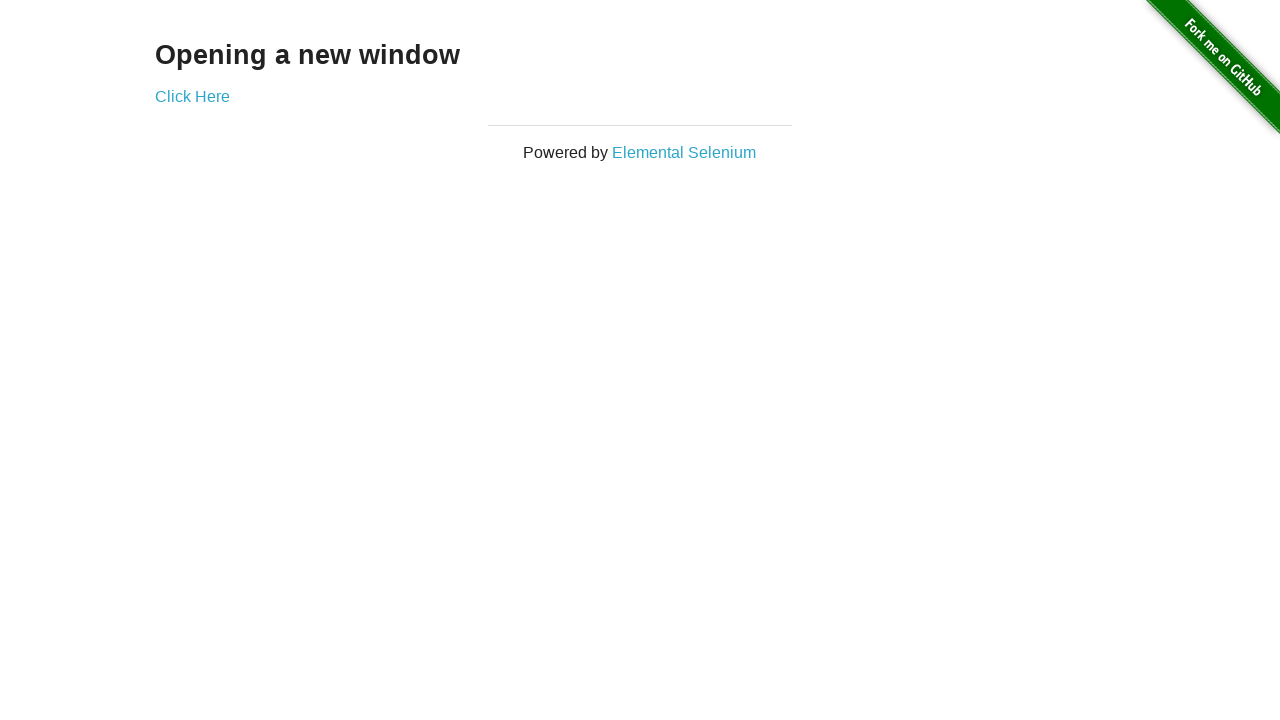

Verified initial page title is 'The Internet'
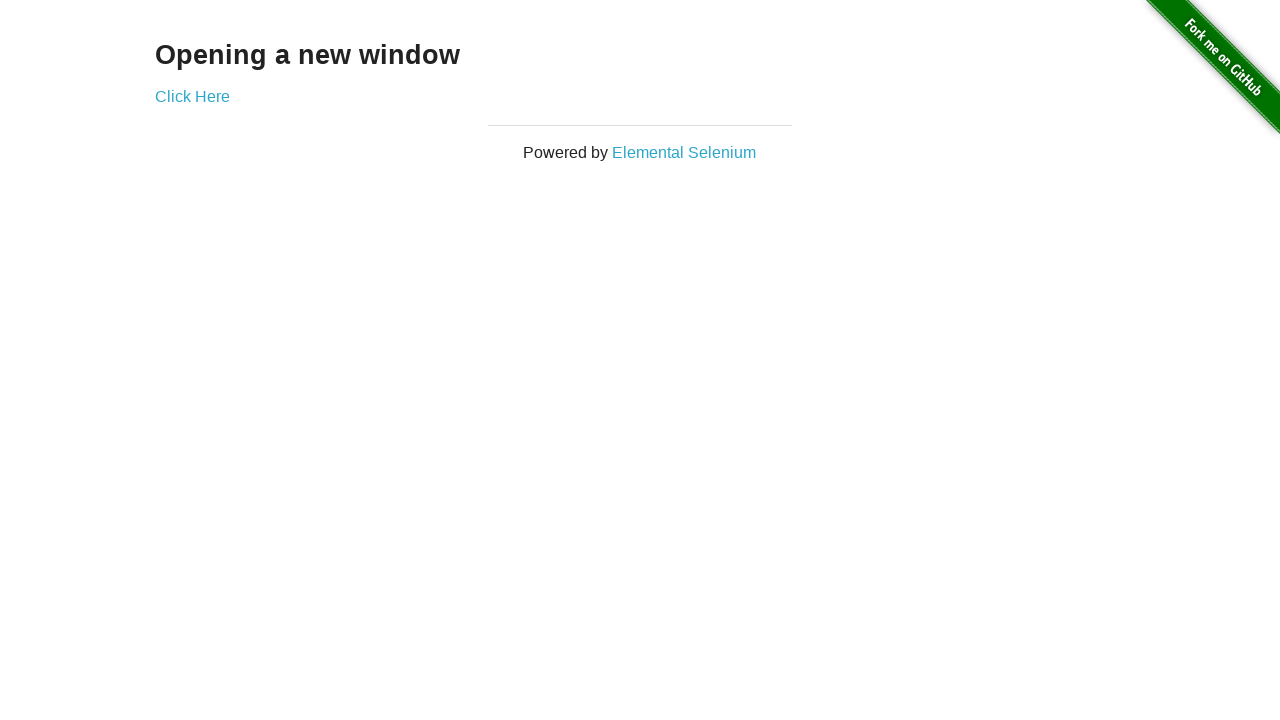

Clicked 'Click Here' button to open new window at (192, 96) on text=Click Here
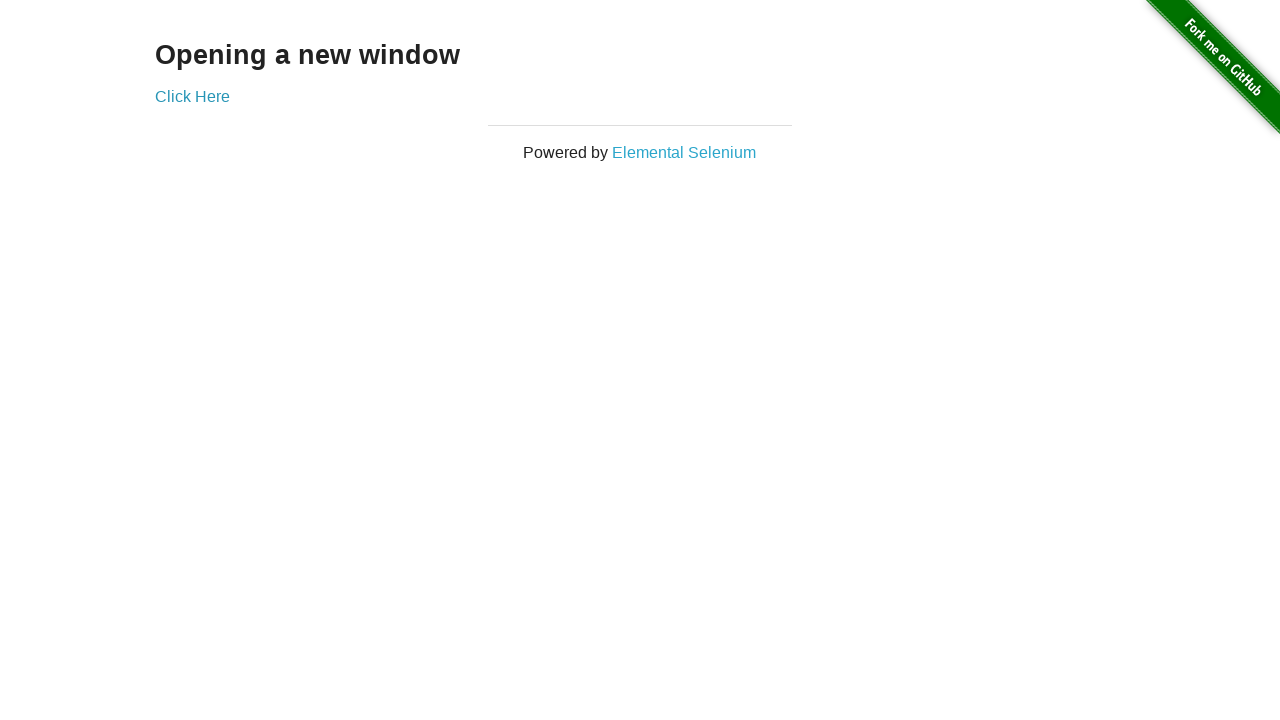

Captured new window page object
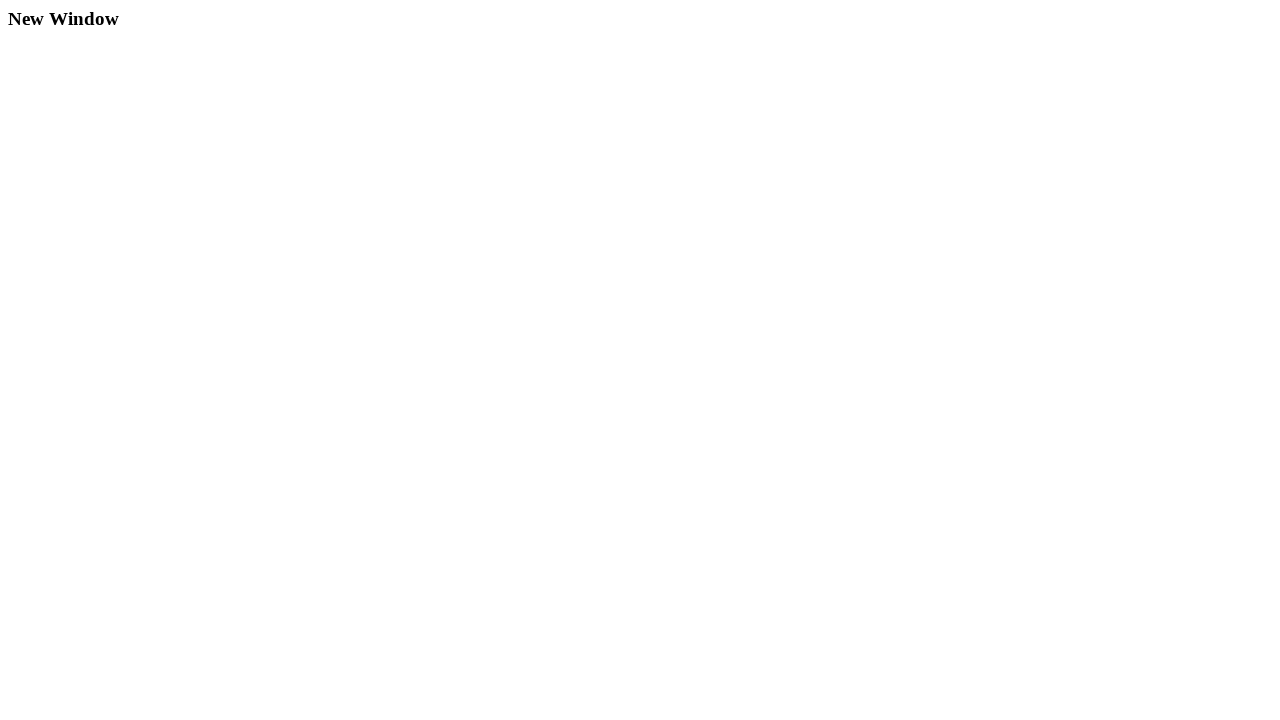

Waited for new page to load completely
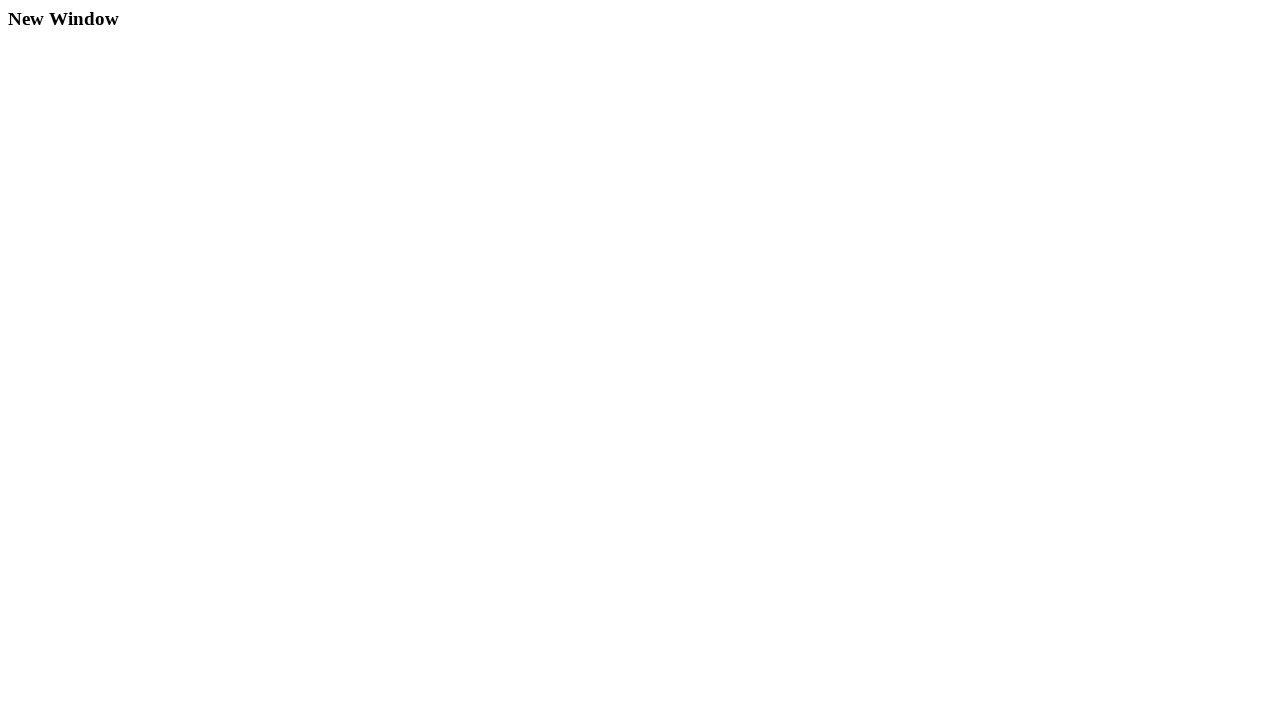

Verified new window title is 'New Window'
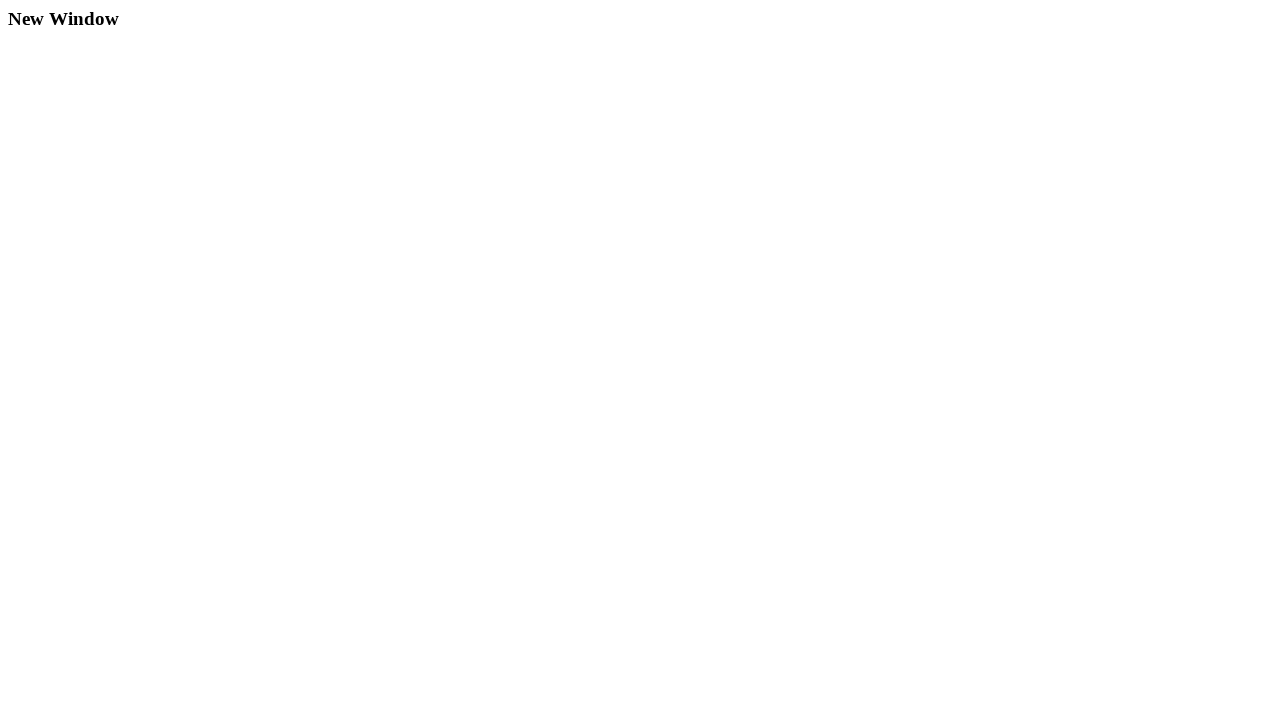

Verified new window heading text is 'New Window'
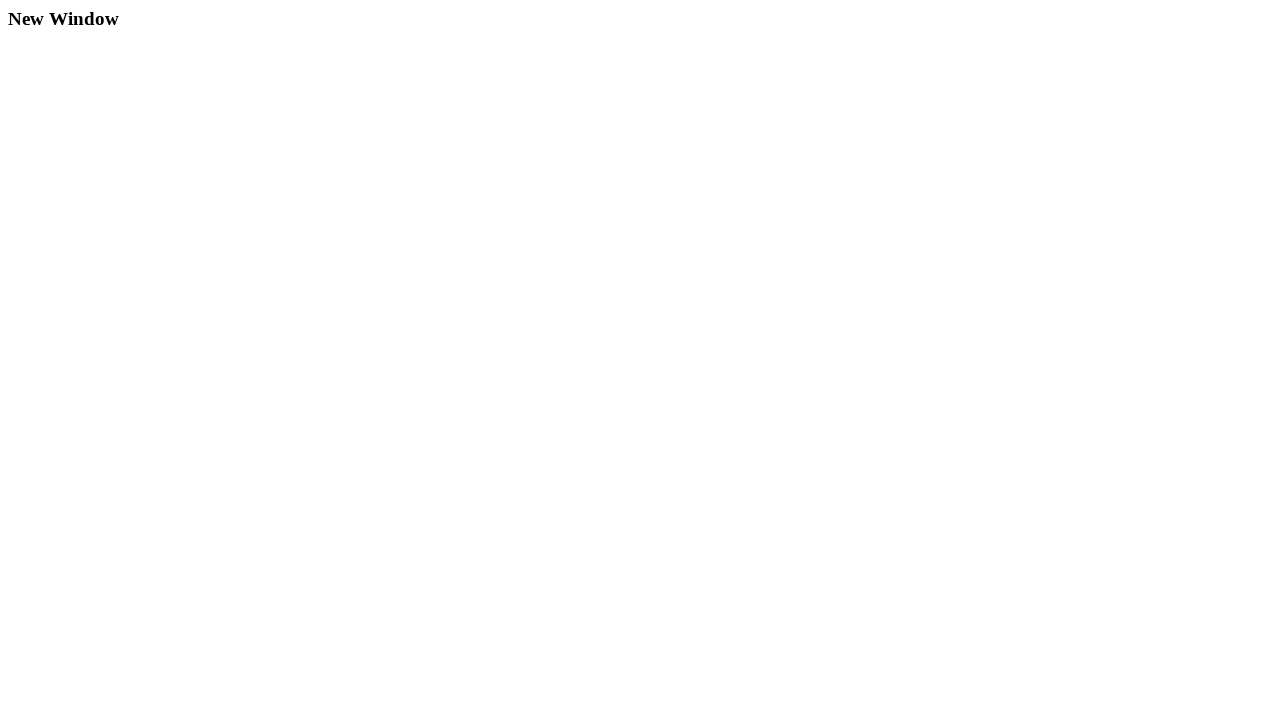

Verified original window title is 'The Internet'
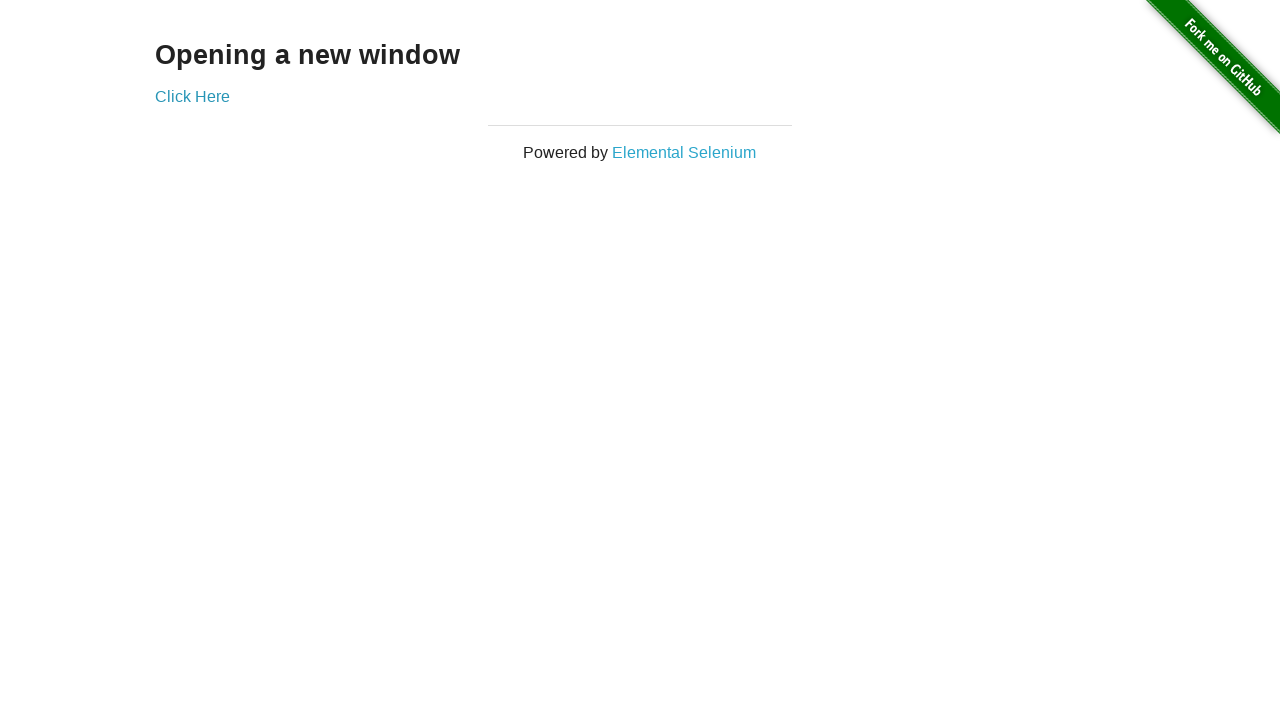

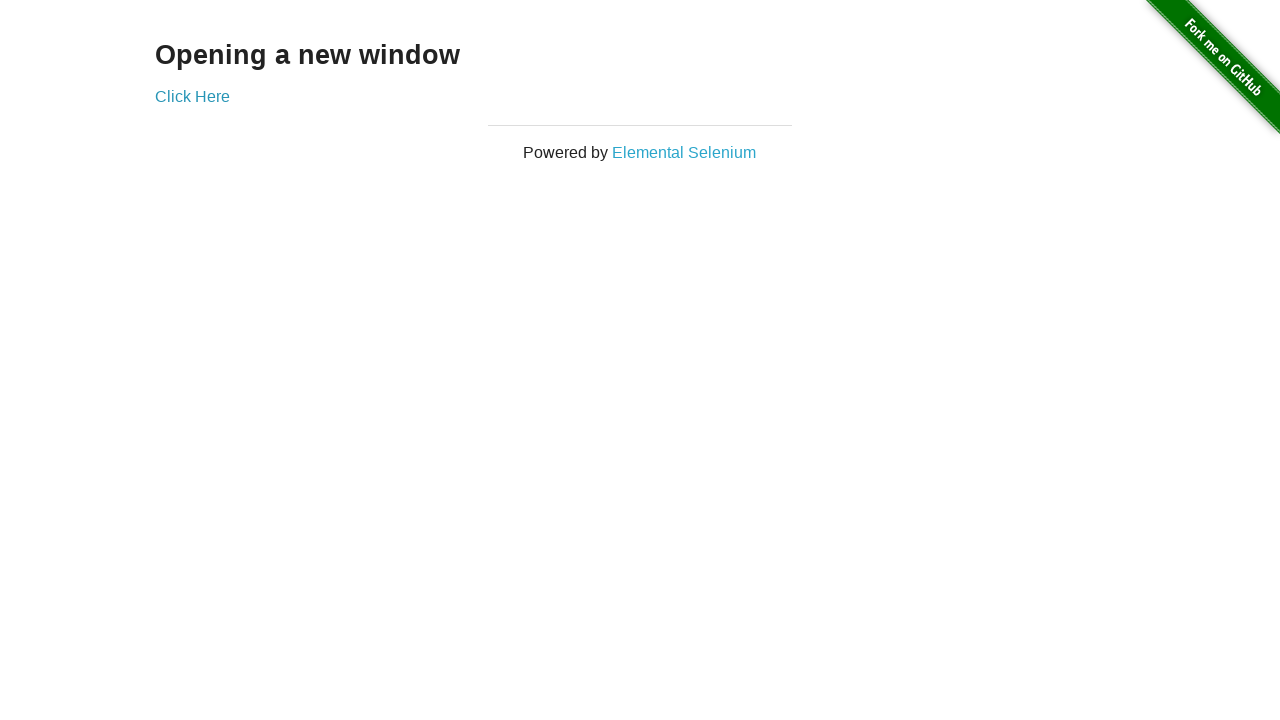